Tests a slow calculator web application by setting a delay, performing a calculation (7 + 8), and verifying the result equals 15

Starting URL: https://bonigarcia.dev/selenium-webdriver-java/slow-calculator.html

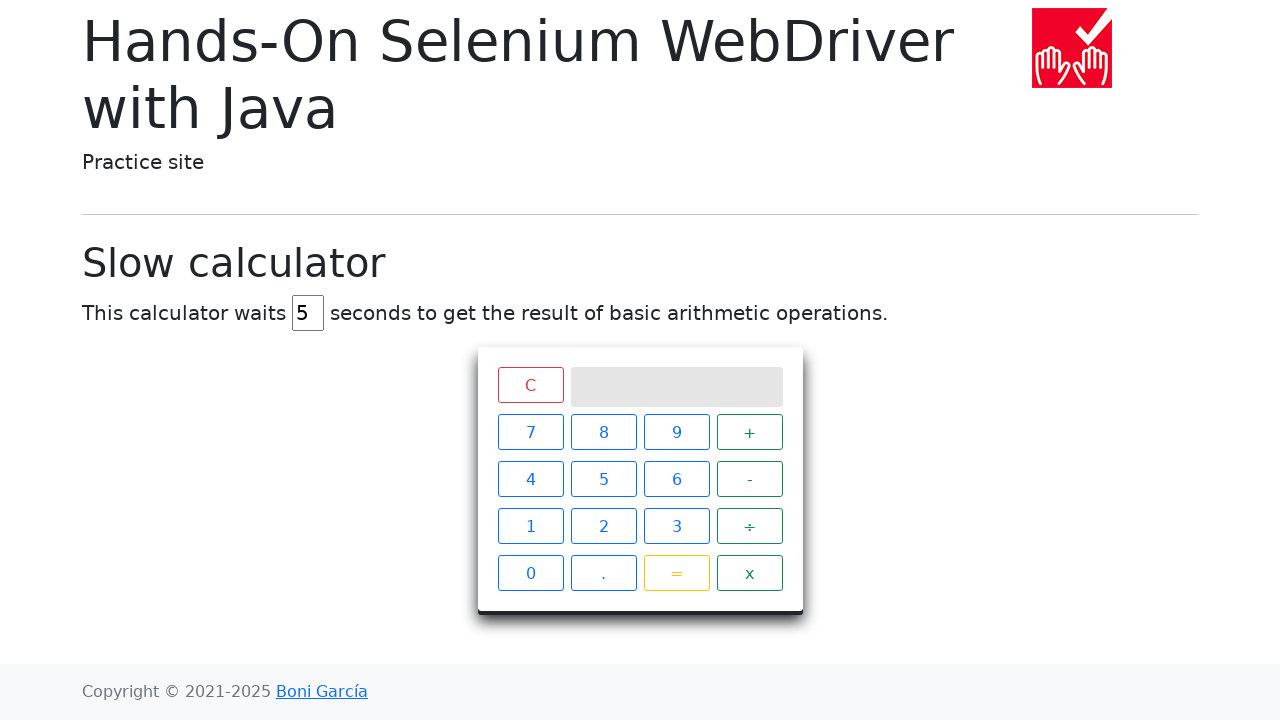

Navigated to slow calculator application
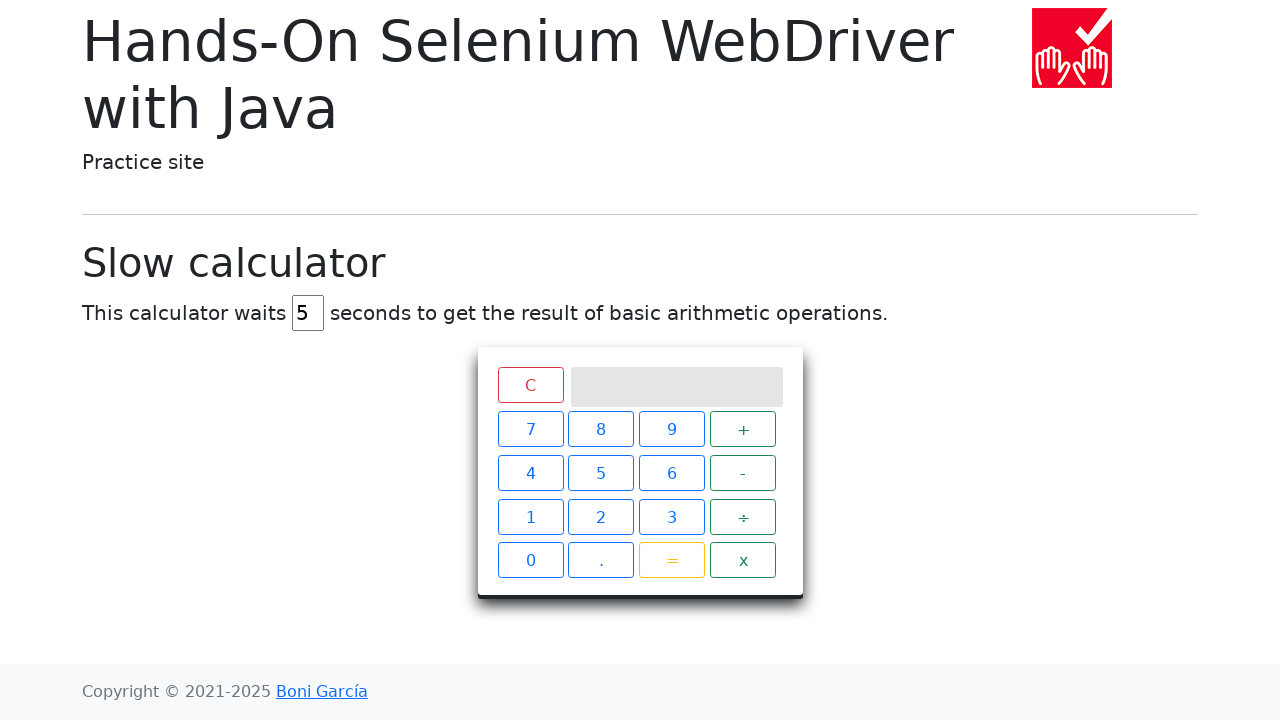

Cleared the delay input field on #delay
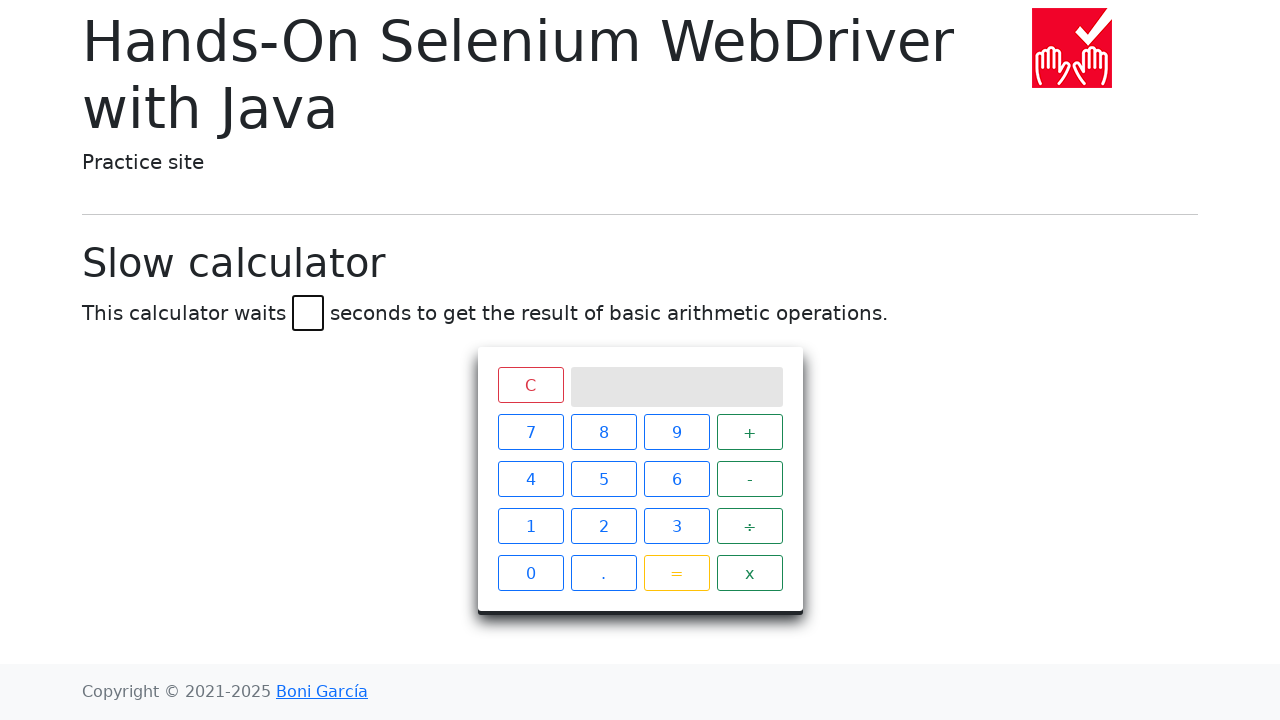

Set delay to 45 seconds on #delay
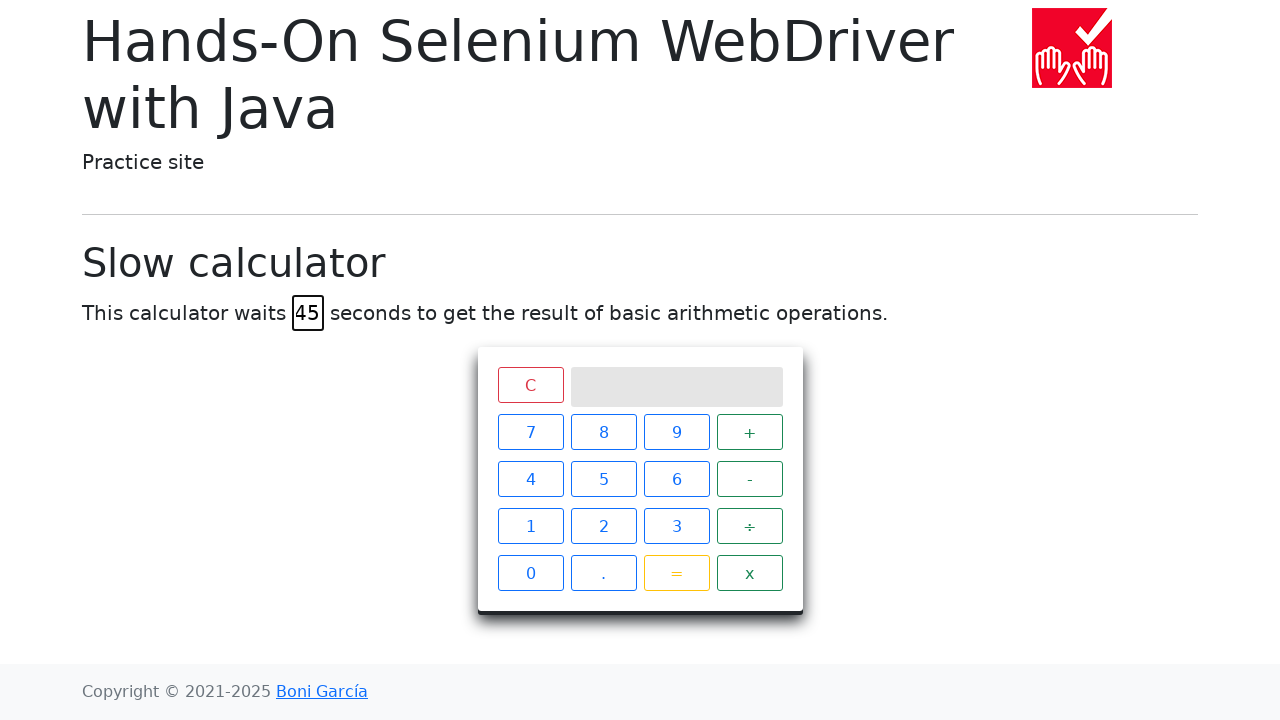

Clicked number 7 at (530, 432) on xpath=//span[text()='7']
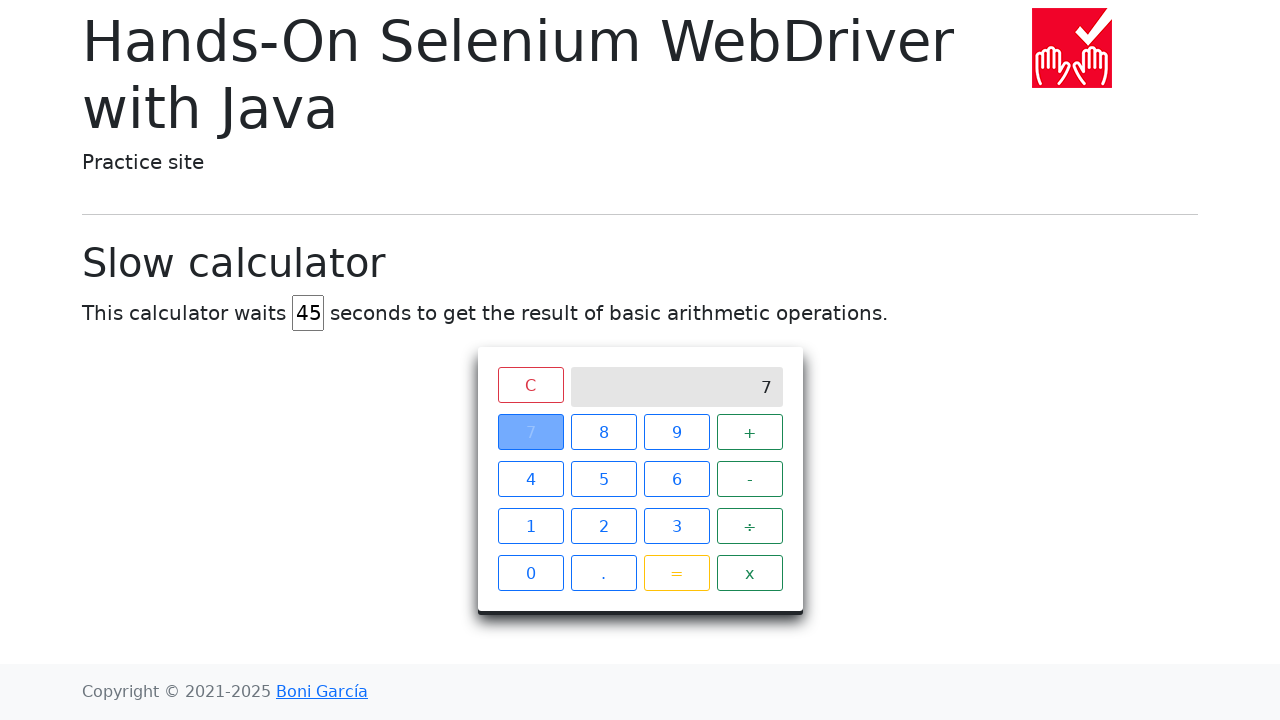

Clicked plus operator at (750, 432) on xpath=//span[text()='+']
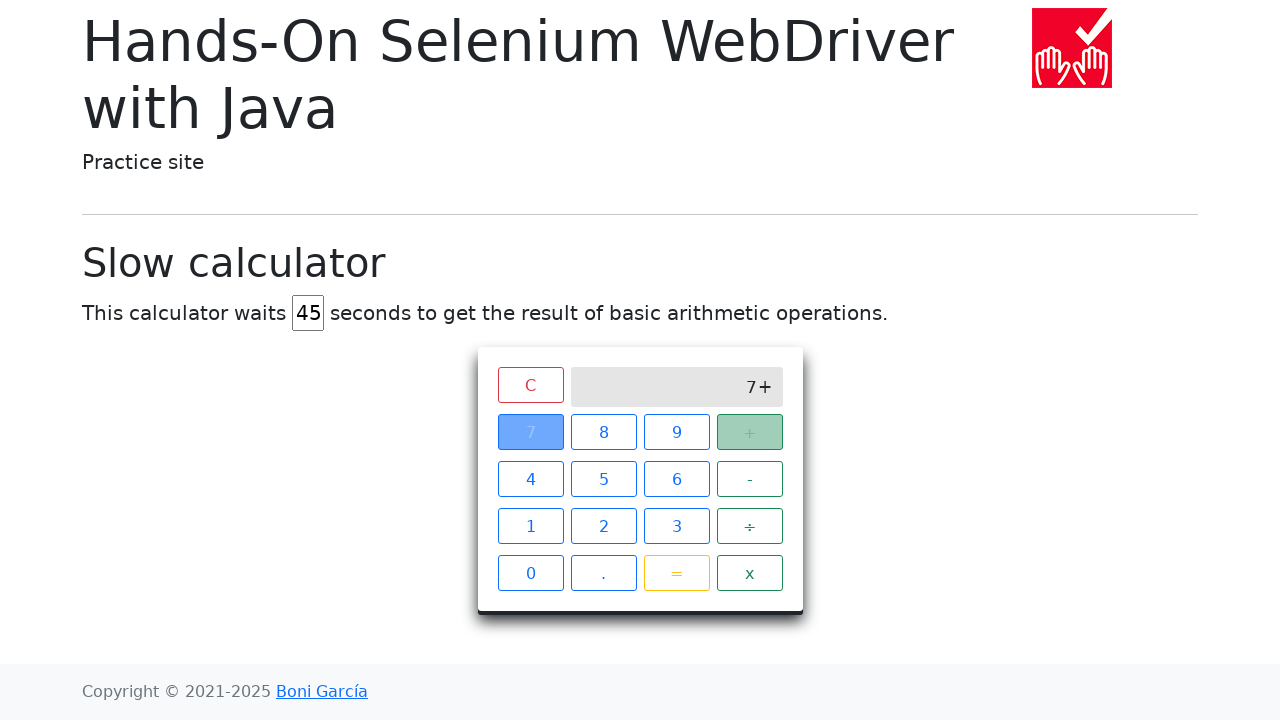

Clicked number 8 at (604, 432) on xpath=//span[text()='8']
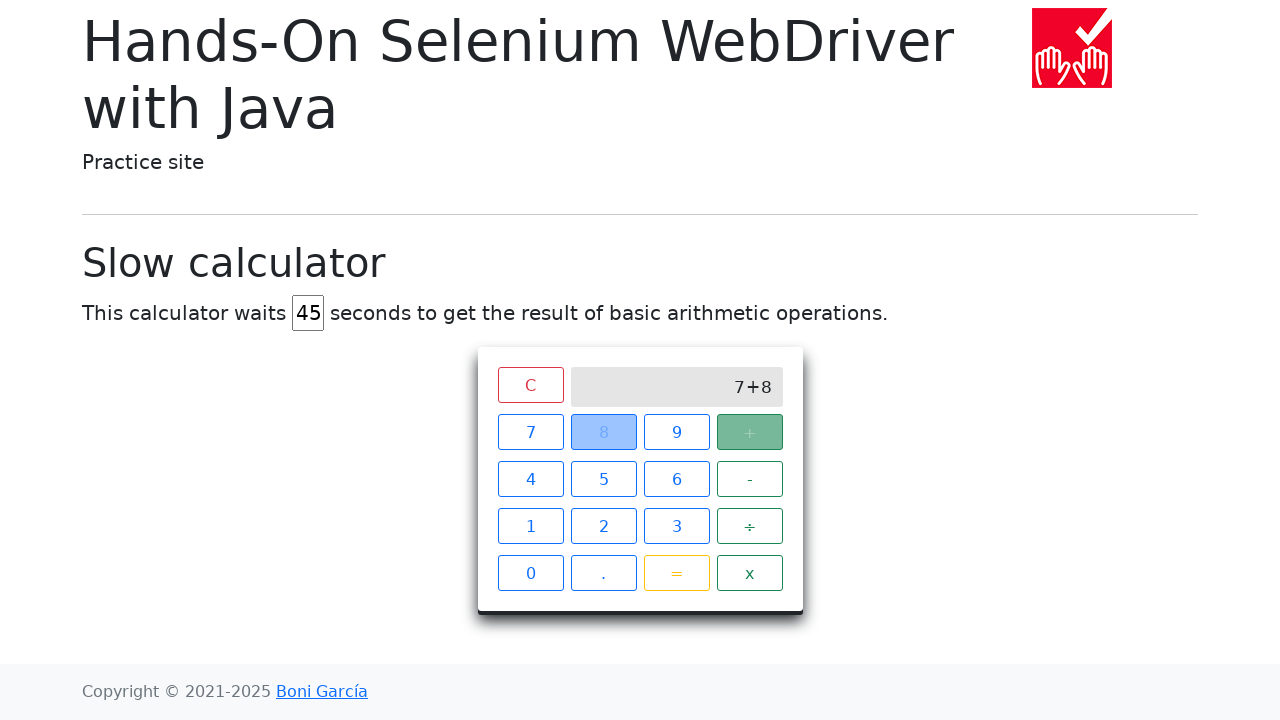

Clicked equals button to calculate 7 + 8 at (676, 573) on xpath=//span[text()='=']
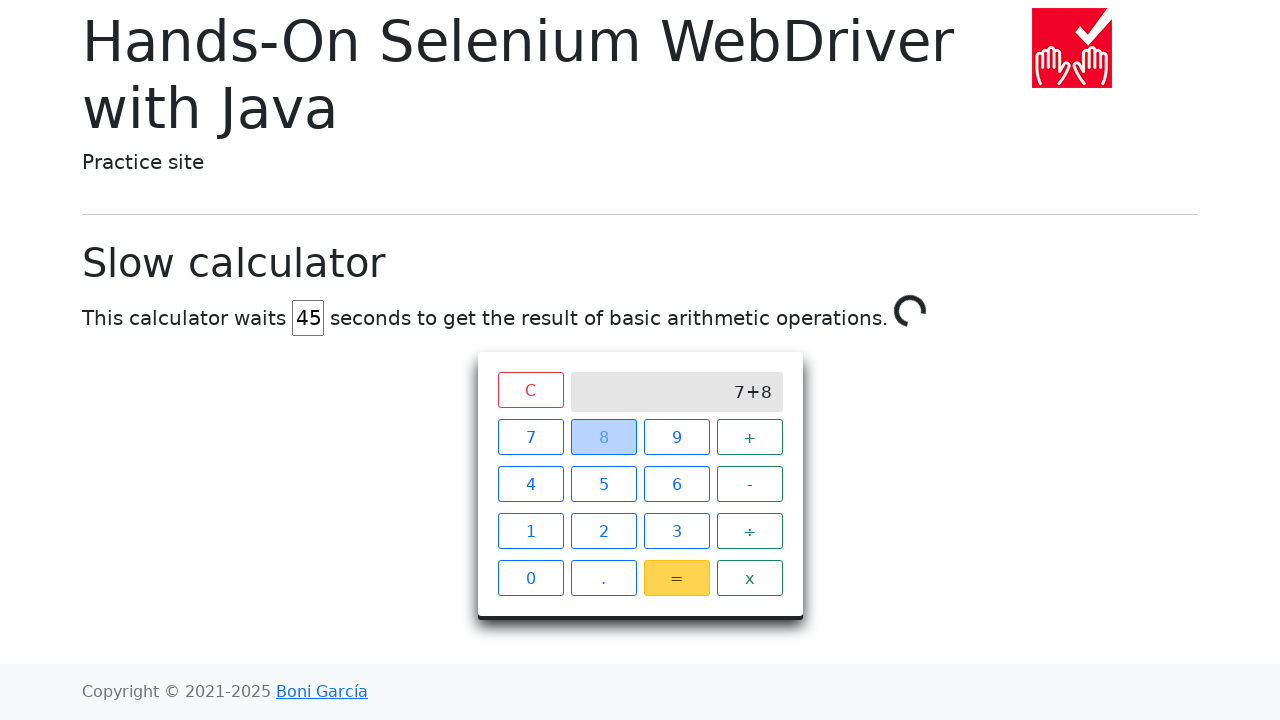

Waited 46 seconds for slow calculator to compute result
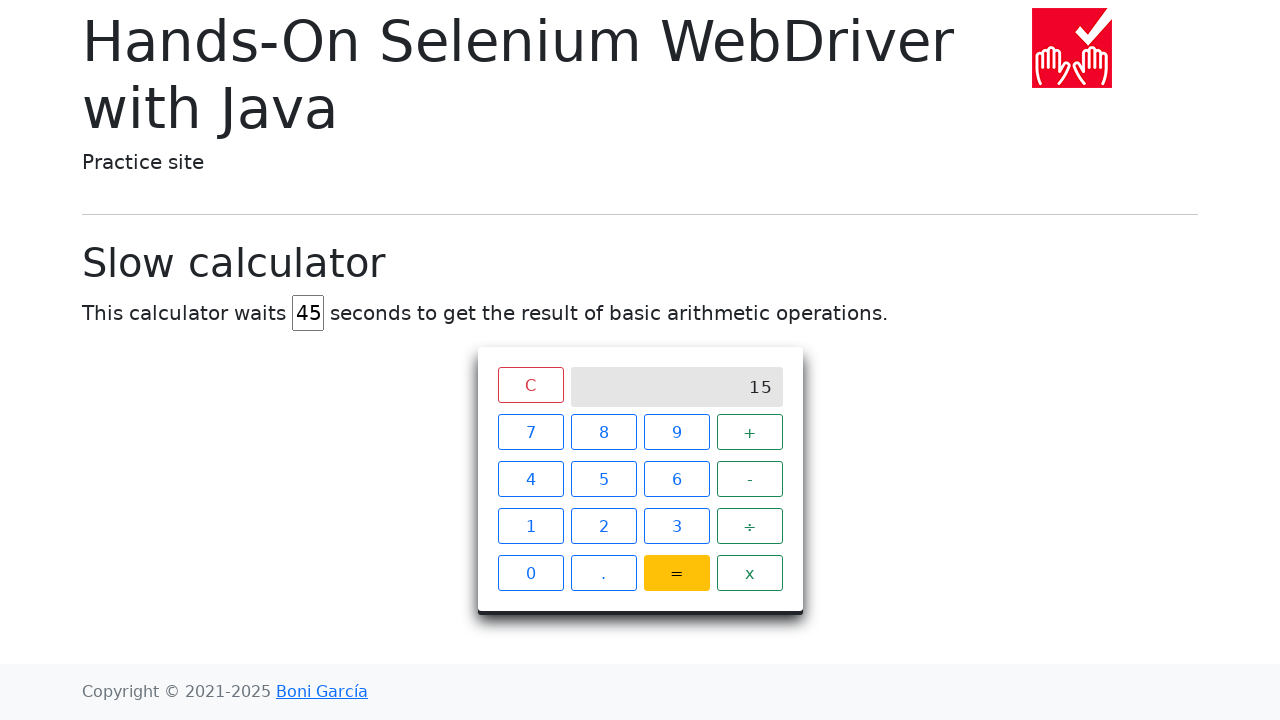

Result element is visible on screen
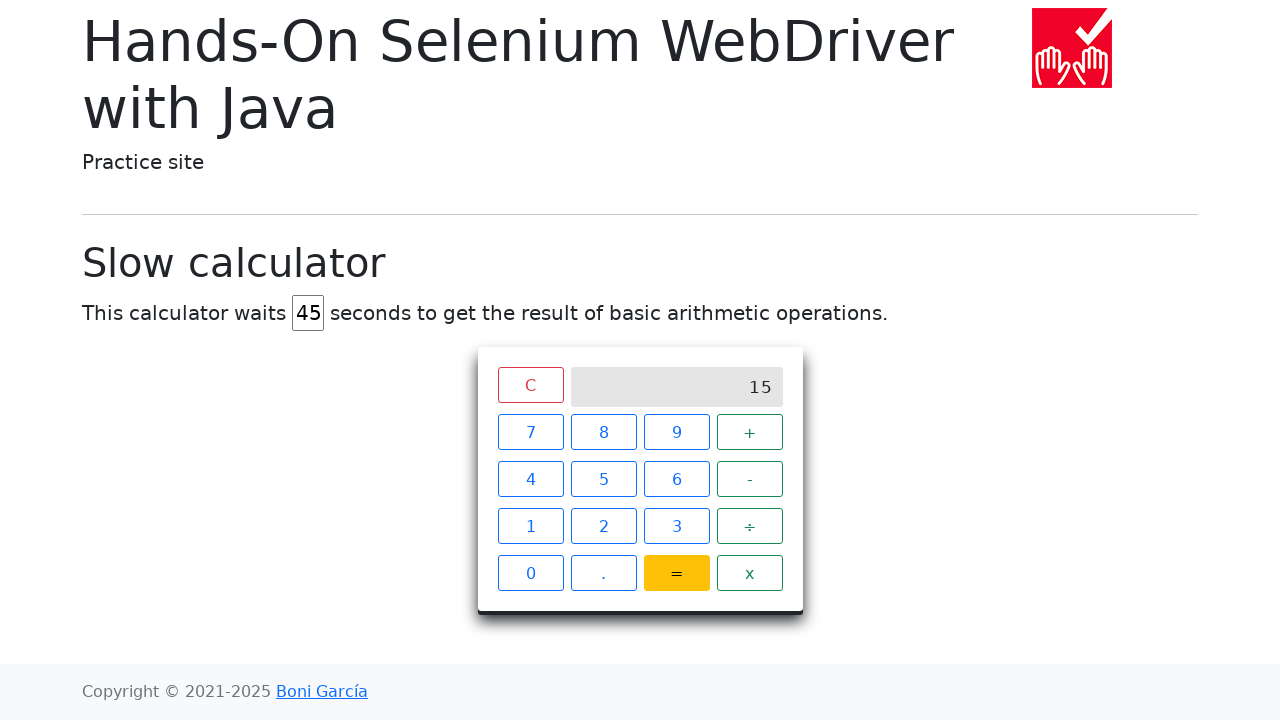

Retrieved result text: 15
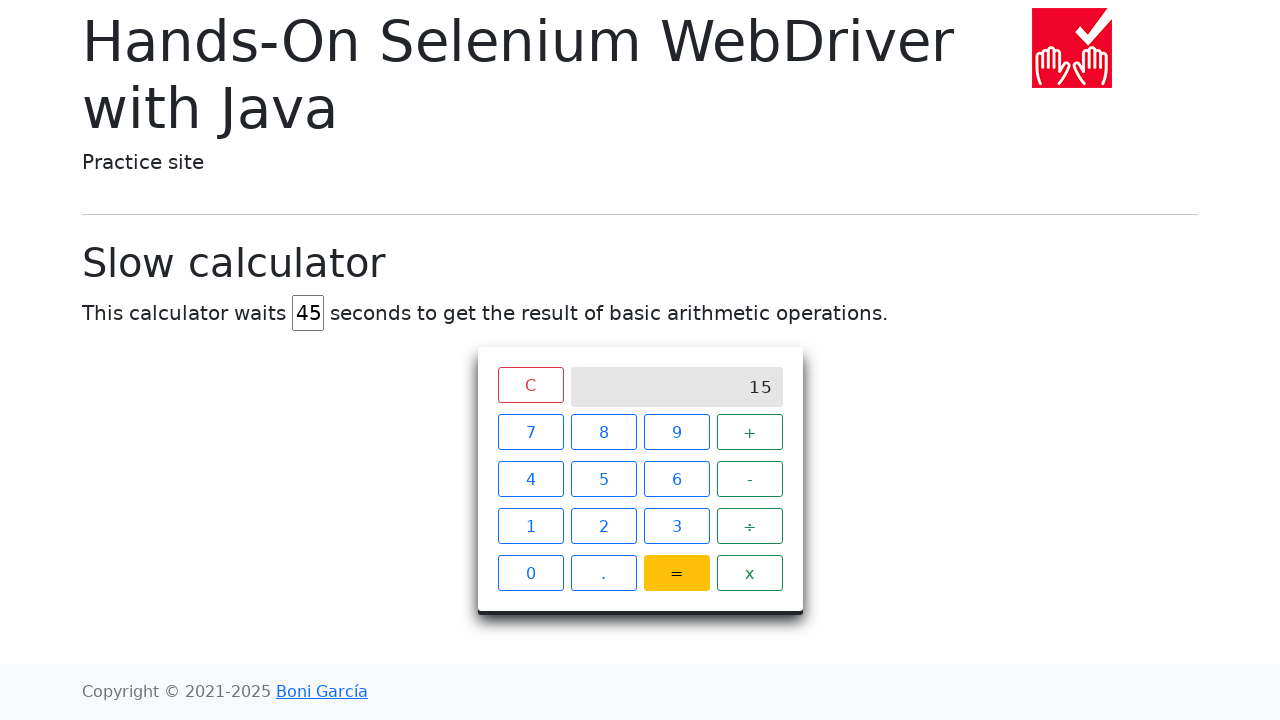

Verified calculation result equals 15
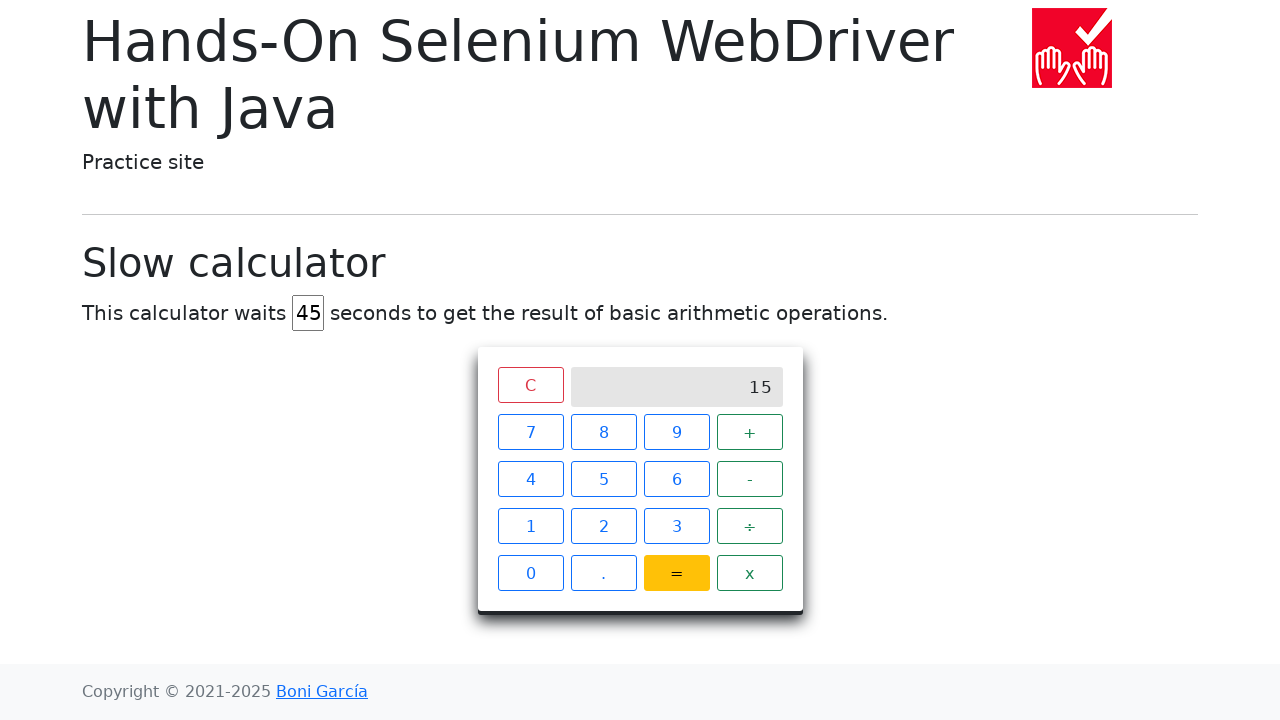

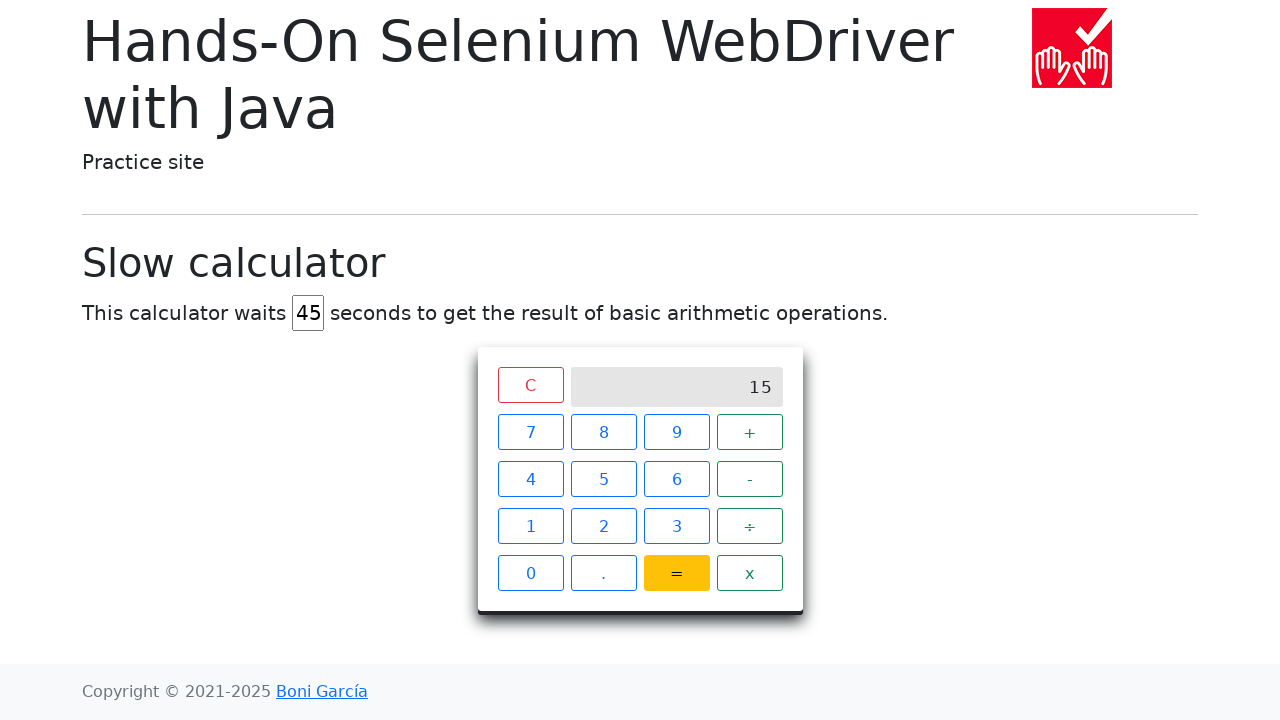